Tests editing a todo item by double-clicking, changing the text, and pressing Enter

Starting URL: https://demo.playwright.dev/todomvc

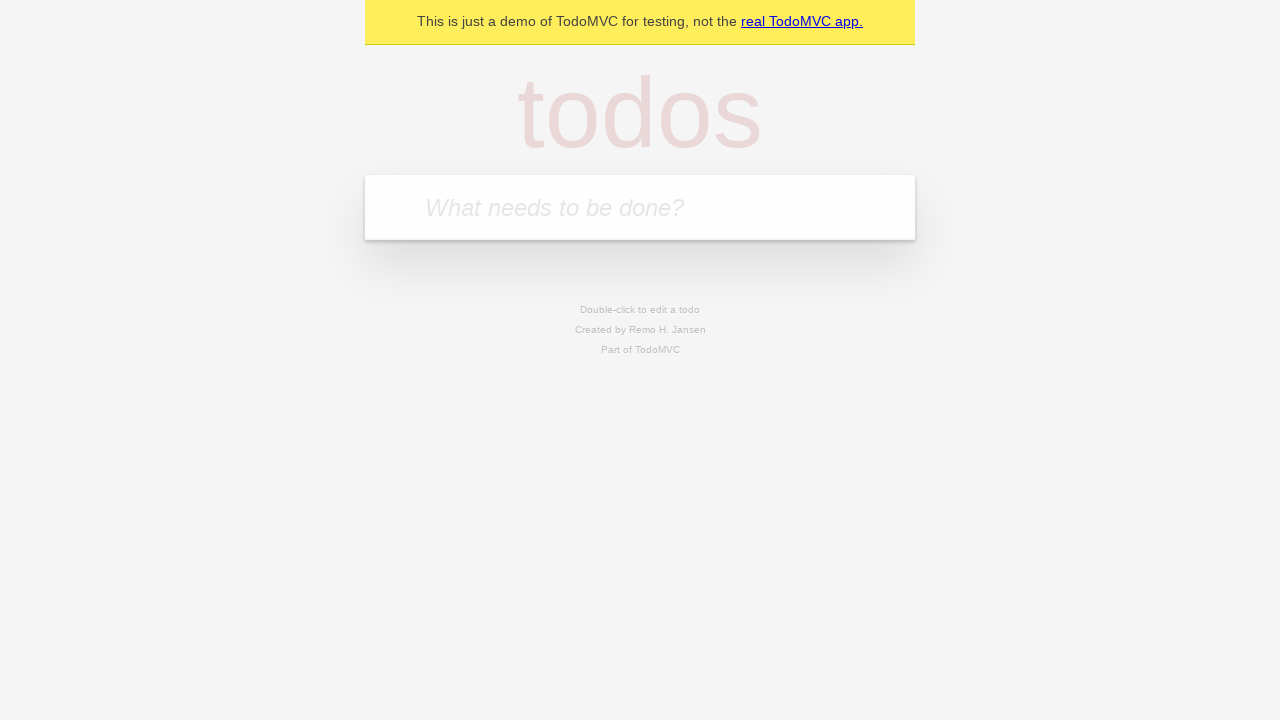

Filled todo input with 'buy some cheese' on internal:attr=[placeholder="What needs to be done?"i]
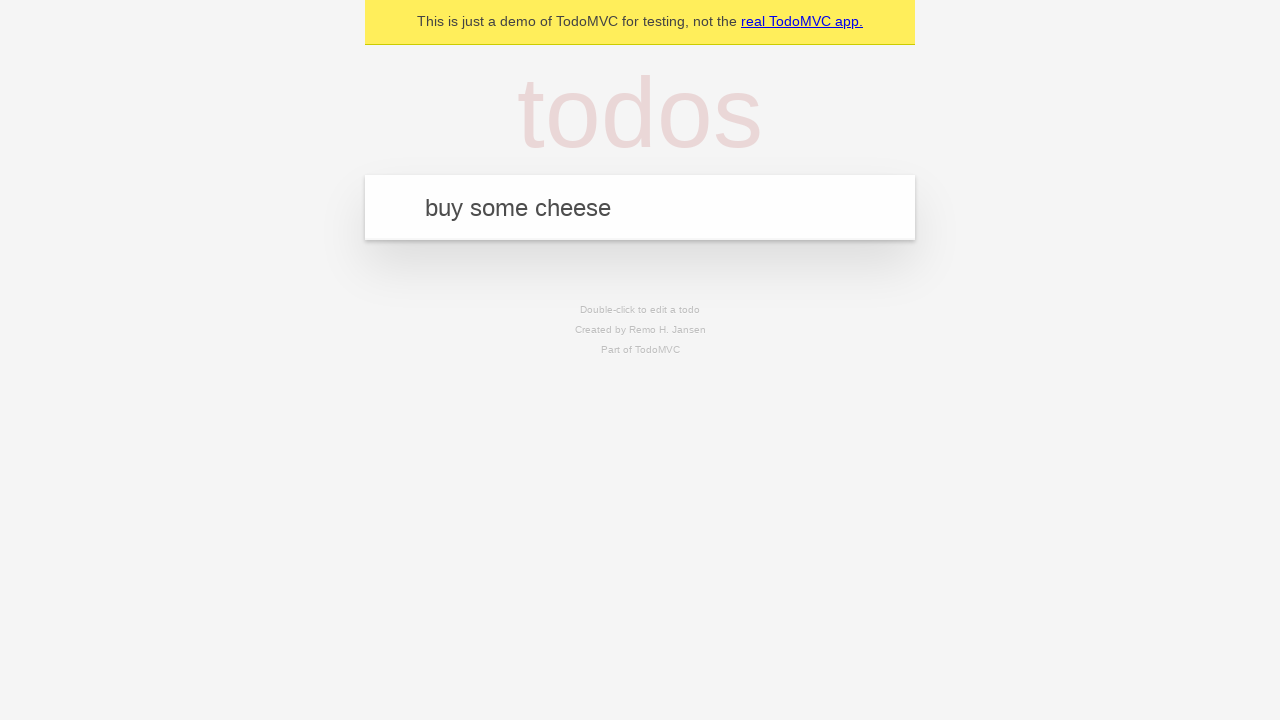

Pressed Enter to create first todo on internal:attr=[placeholder="What needs to be done?"i]
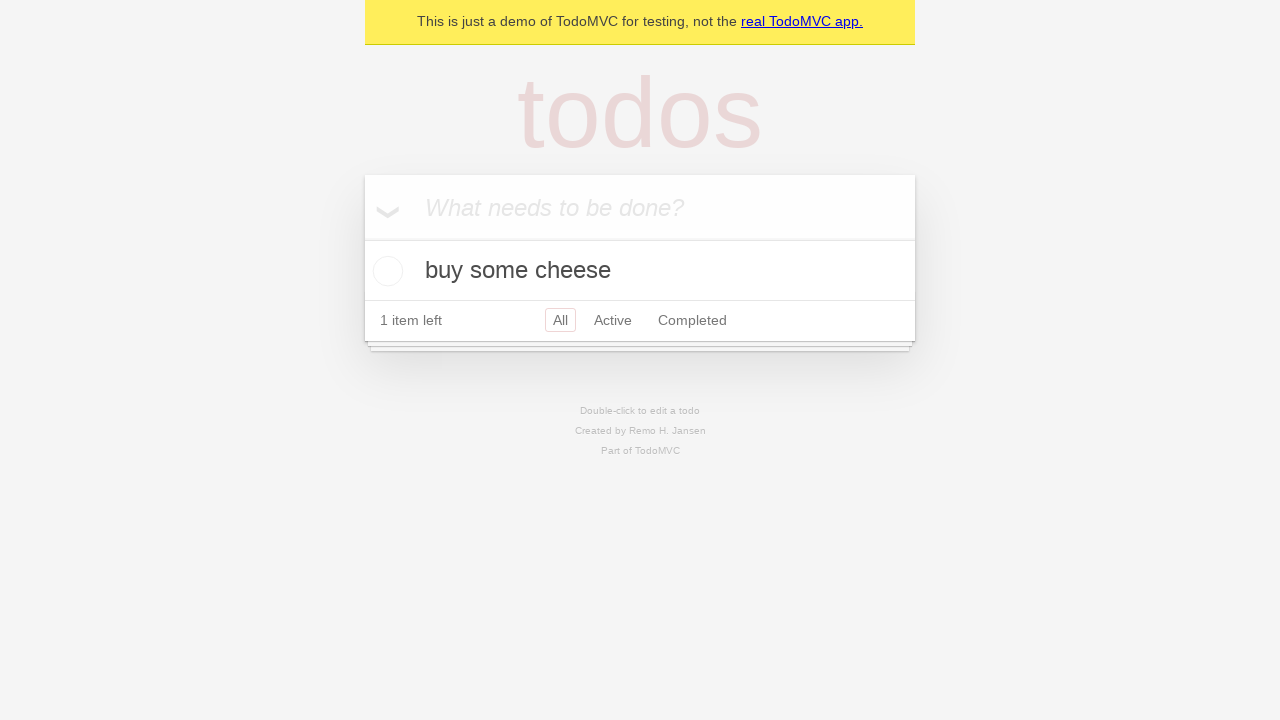

Filled todo input with 'feed the cat' on internal:attr=[placeholder="What needs to be done?"i]
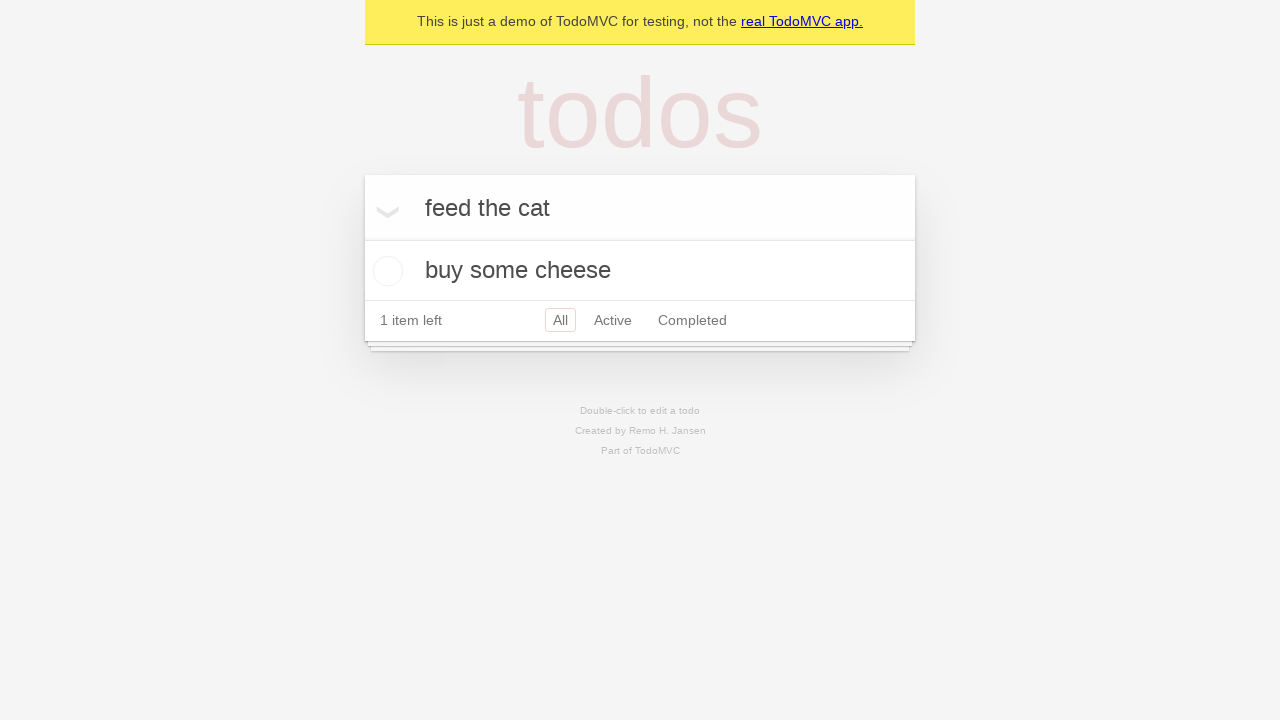

Pressed Enter to create second todo on internal:attr=[placeholder="What needs to be done?"i]
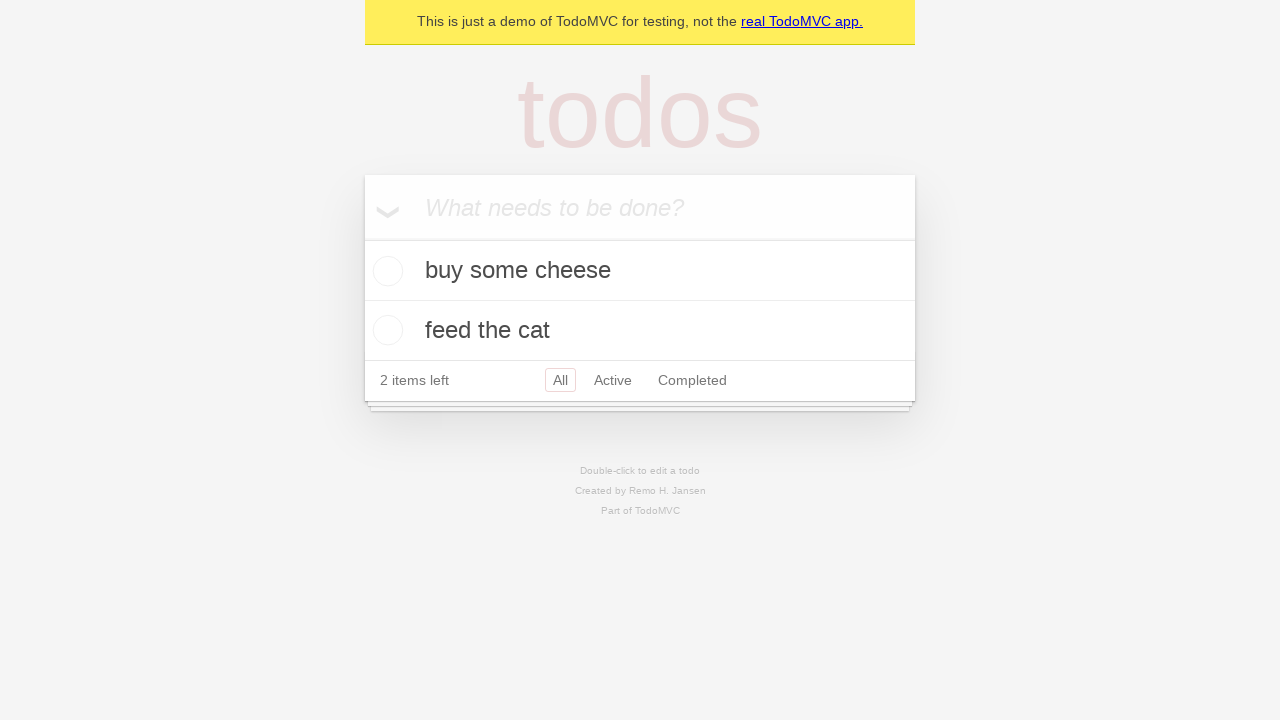

Filled todo input with 'book a doctors appointment' on internal:attr=[placeholder="What needs to be done?"i]
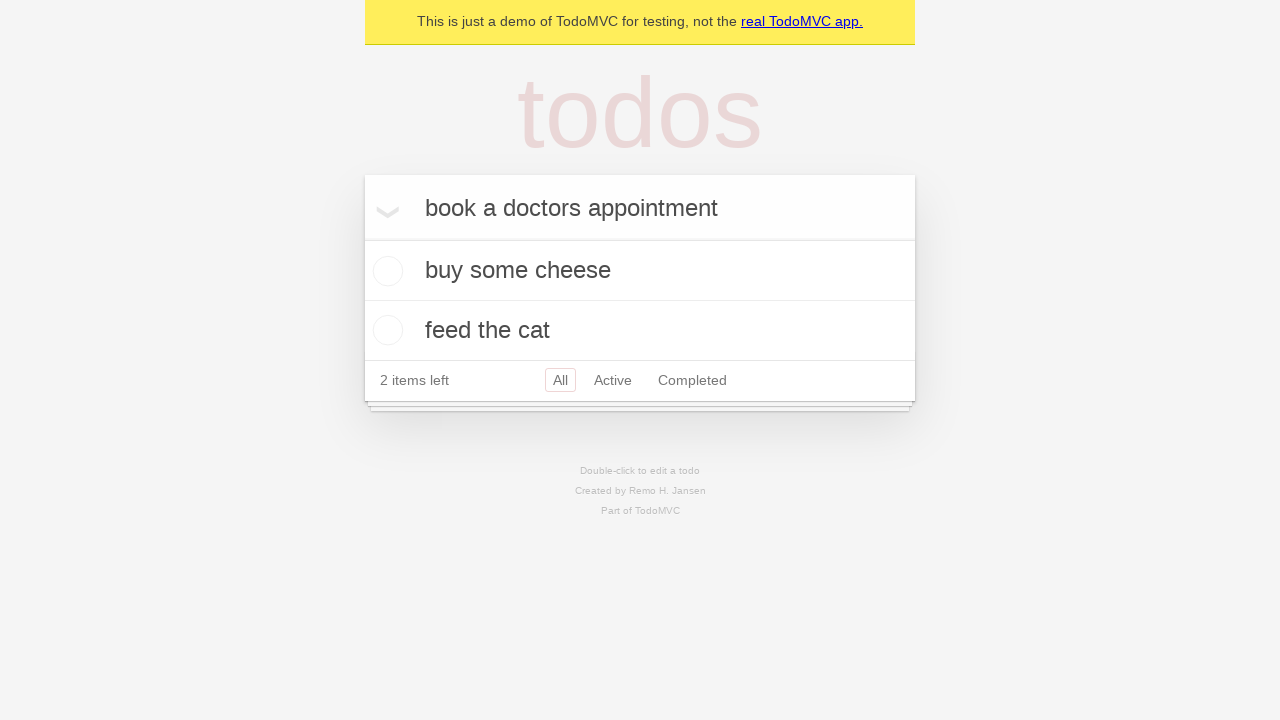

Pressed Enter to create third todo on internal:attr=[placeholder="What needs to be done?"i]
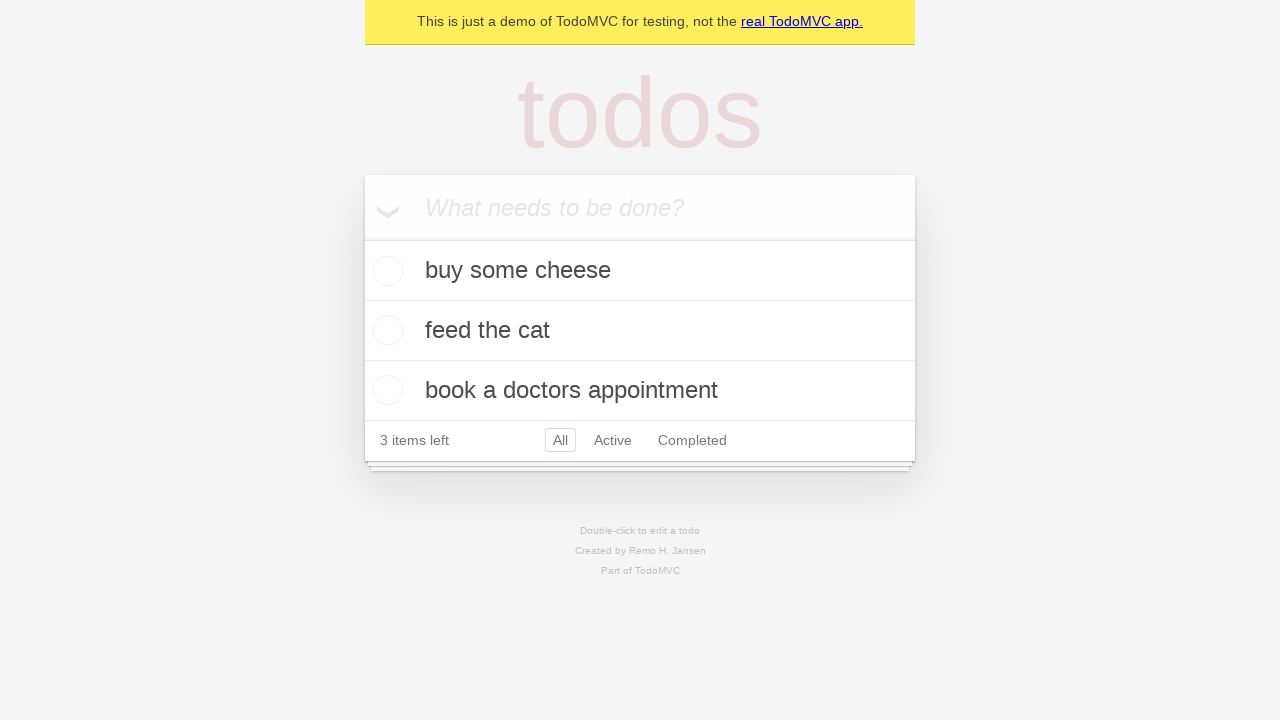

Double-clicked second todo item to enter edit mode at (640, 331) on internal:testid=[data-testid="todo-item"s] >> nth=1
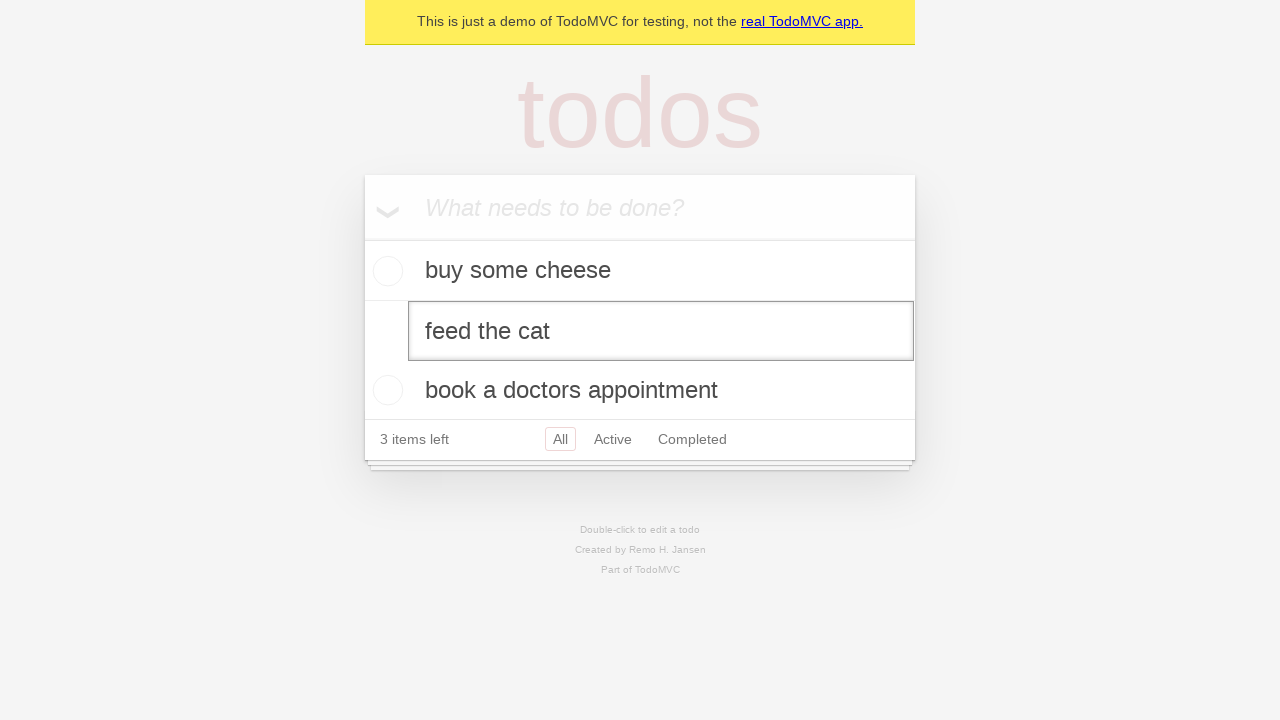

Filled edit textbox with 'buy some sausages' on internal:testid=[data-testid="todo-item"s] >> nth=1 >> internal:role=textbox[nam
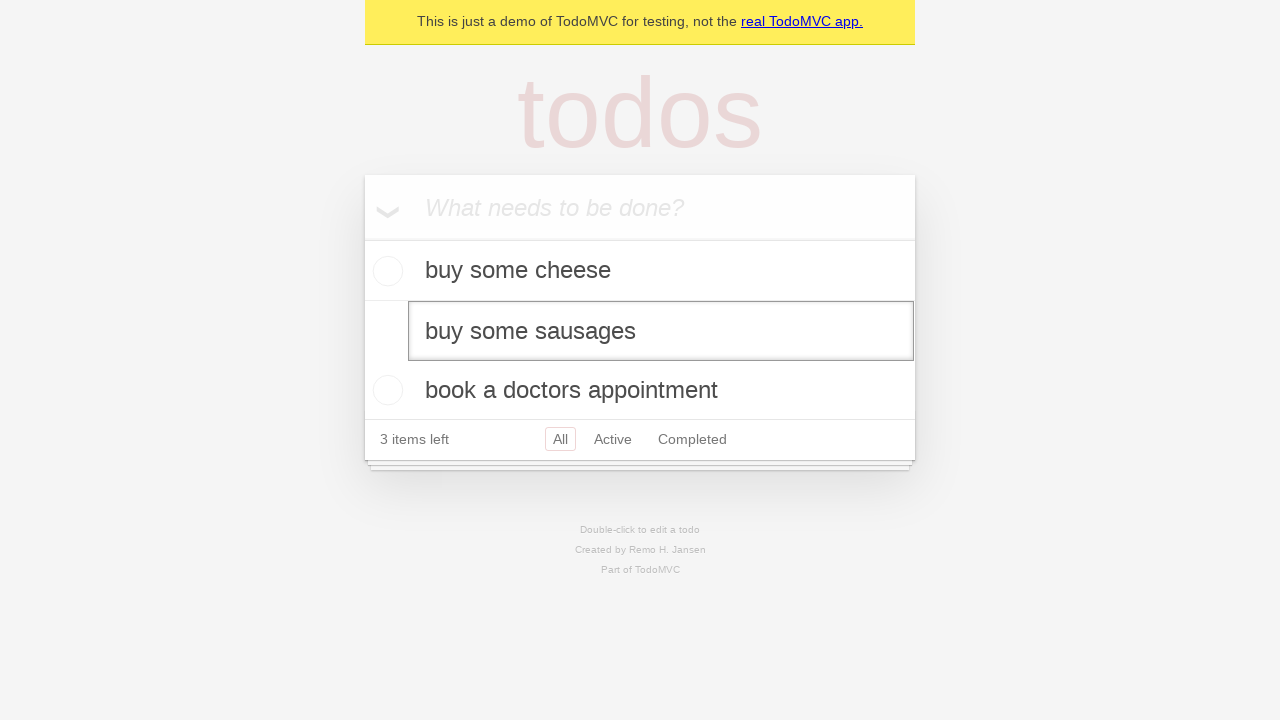

Pressed Enter to save the edited todo item on internal:testid=[data-testid="todo-item"s] >> nth=1 >> internal:role=textbox[nam
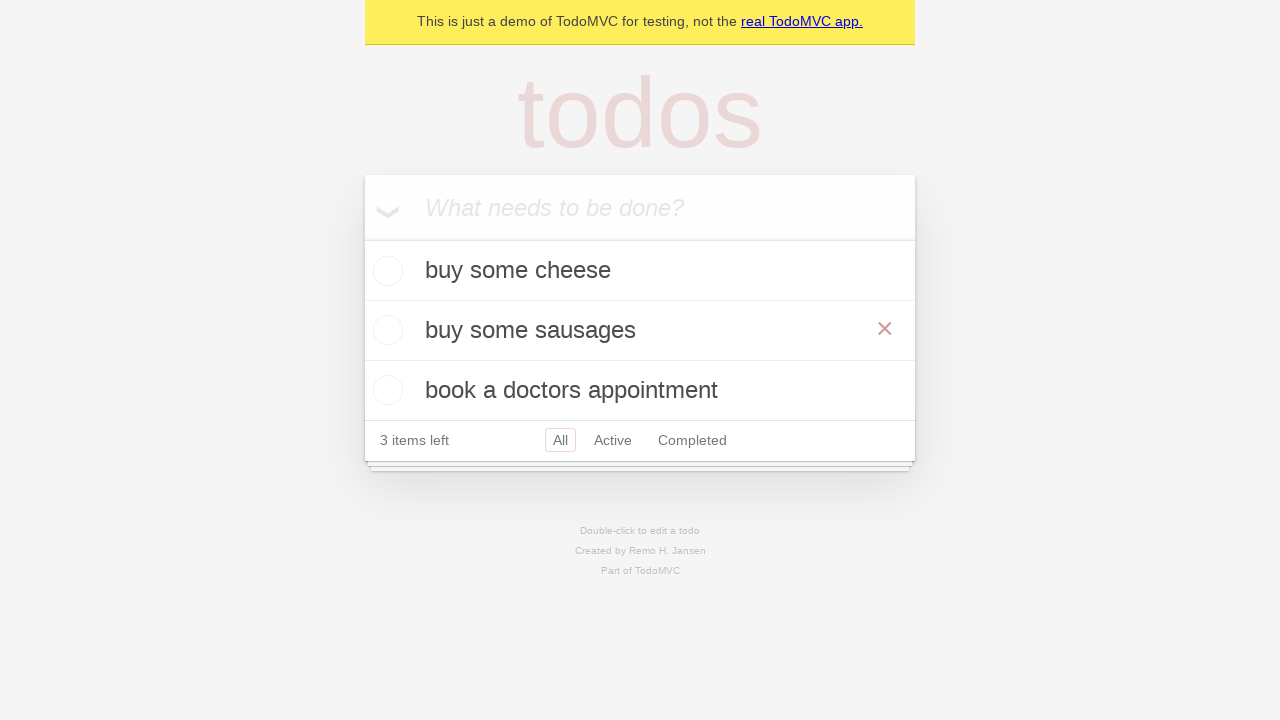

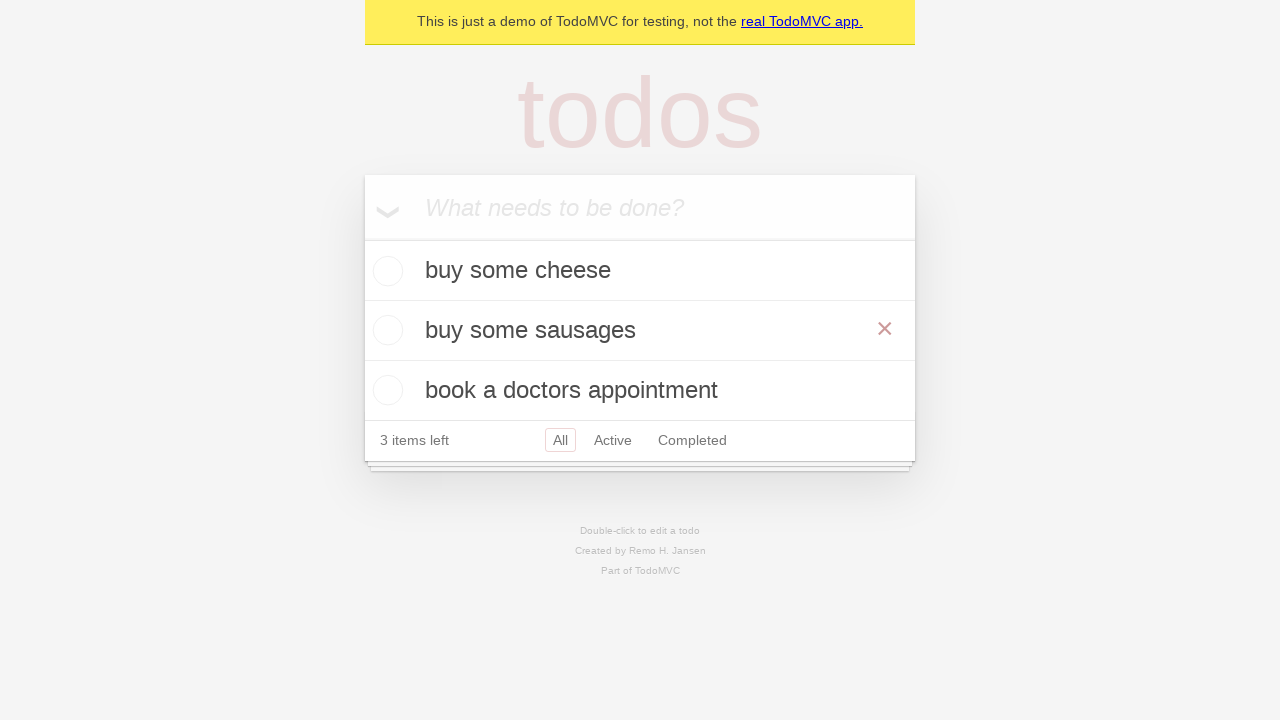